Tests joining a student session by entering a student ID (AW-3) in a prompt dialog, clicking OK, and then navigating through the interface using keyboard interactions (Tab and Enter keys).

Starting URL: https://live.monetanalytics.com/stu_proc/student.html#

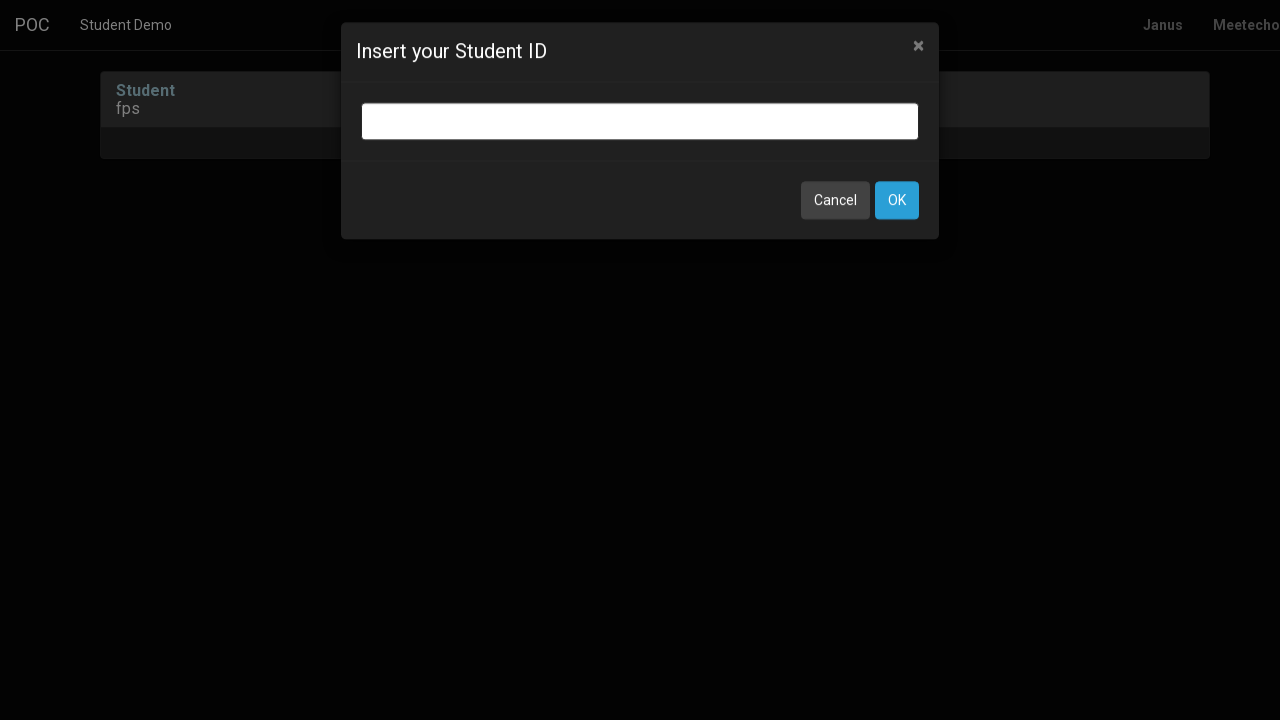

Filled student ID field with 'AW-3' on input.bootbox-input.bootbox-input-text.form-control
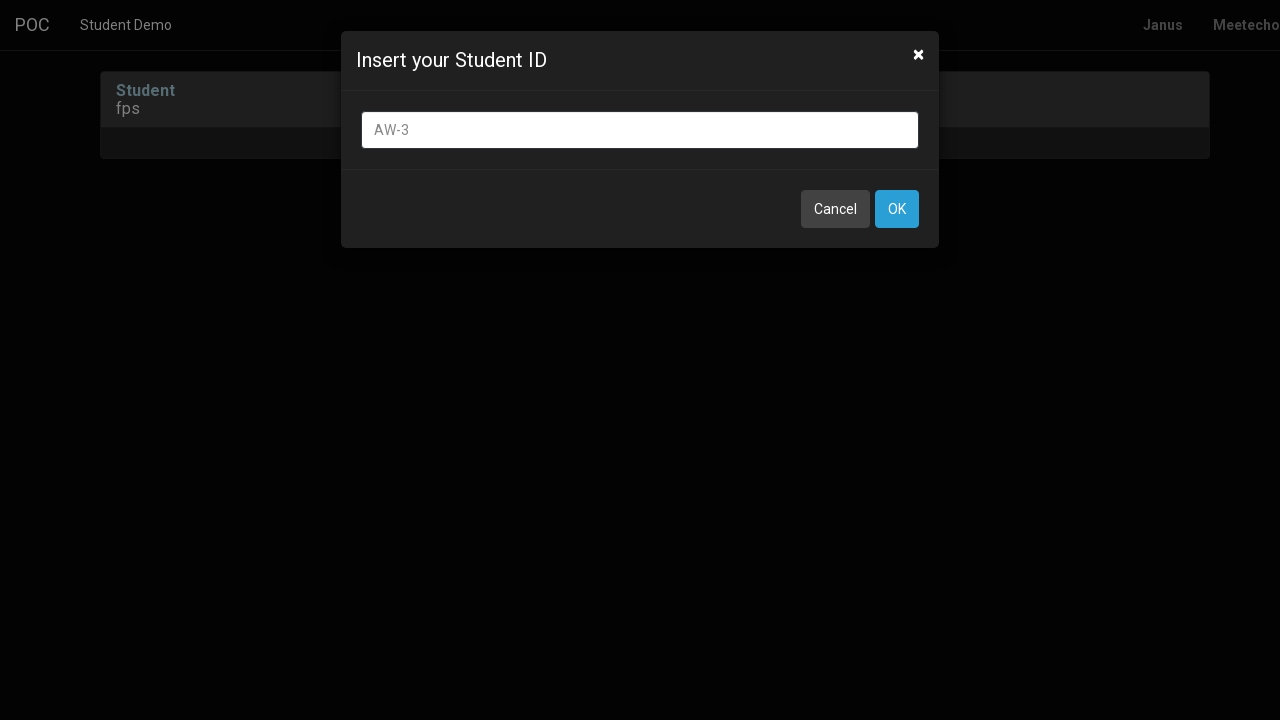

Clicked OK button to confirm student ID at (897, 209) on xpath=//button[contains(text(),'OK')]
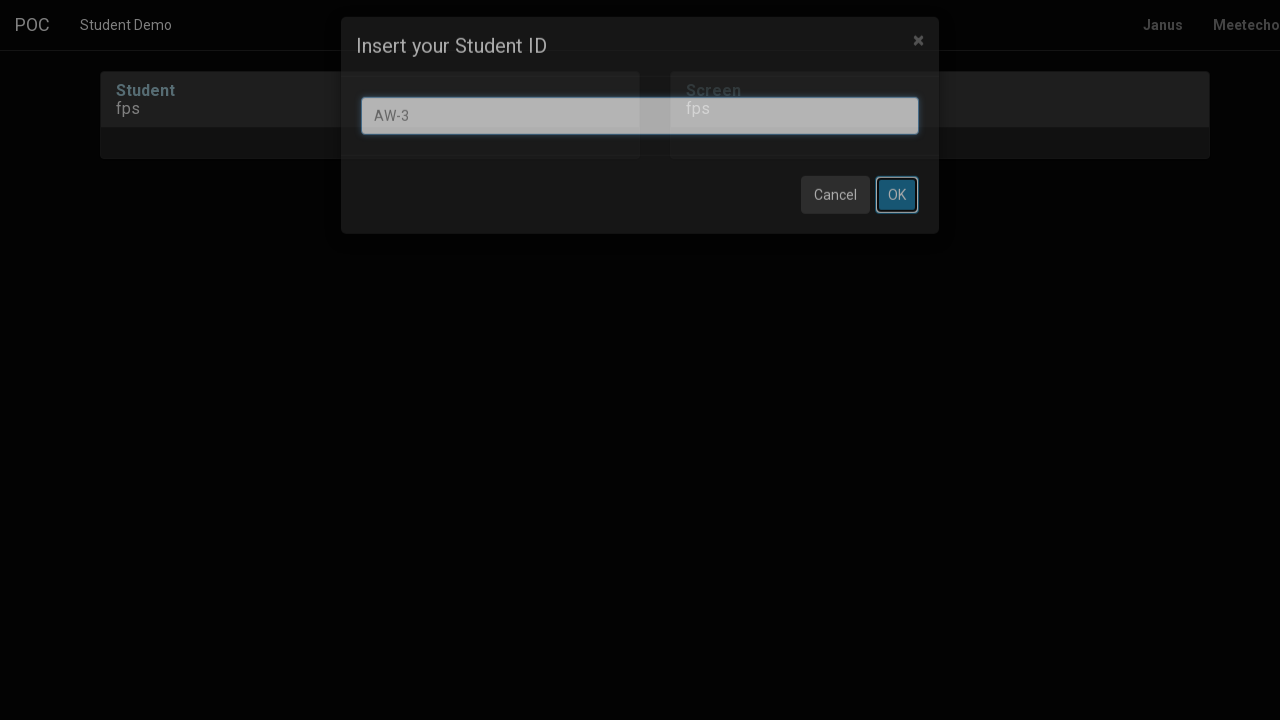

Waited 8 seconds for page to process
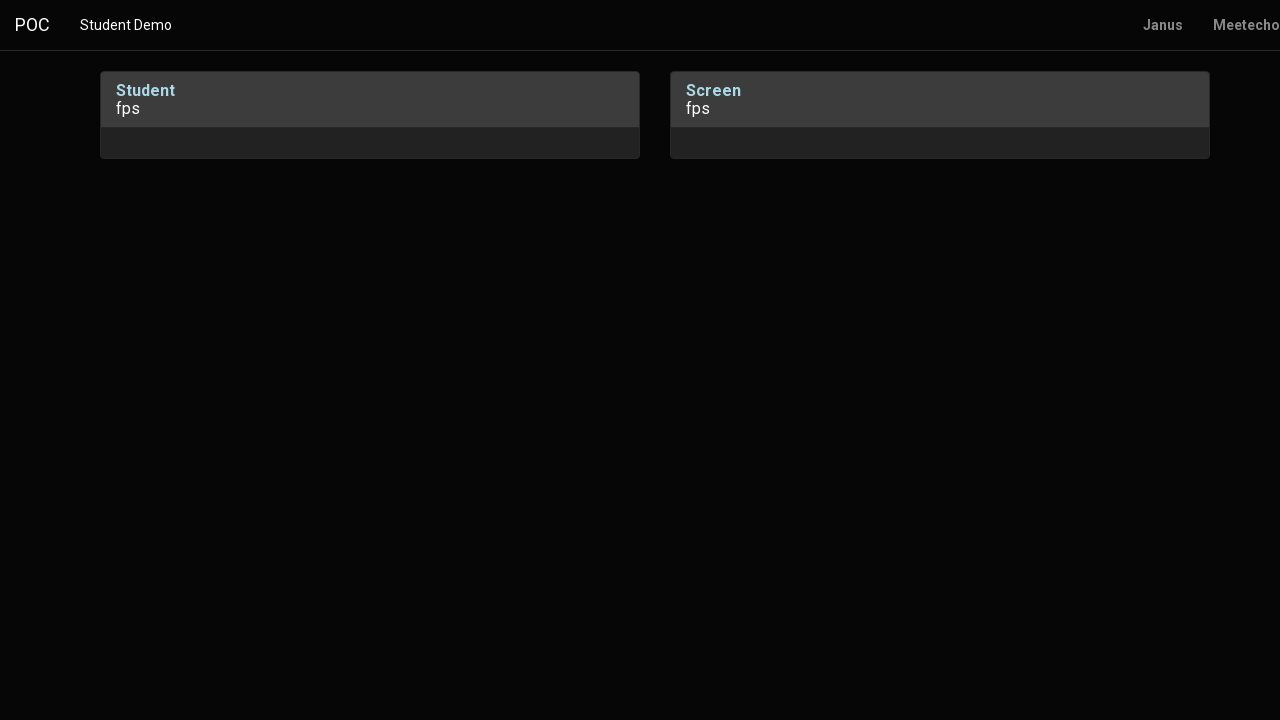

Pressed Tab key for keyboard navigation
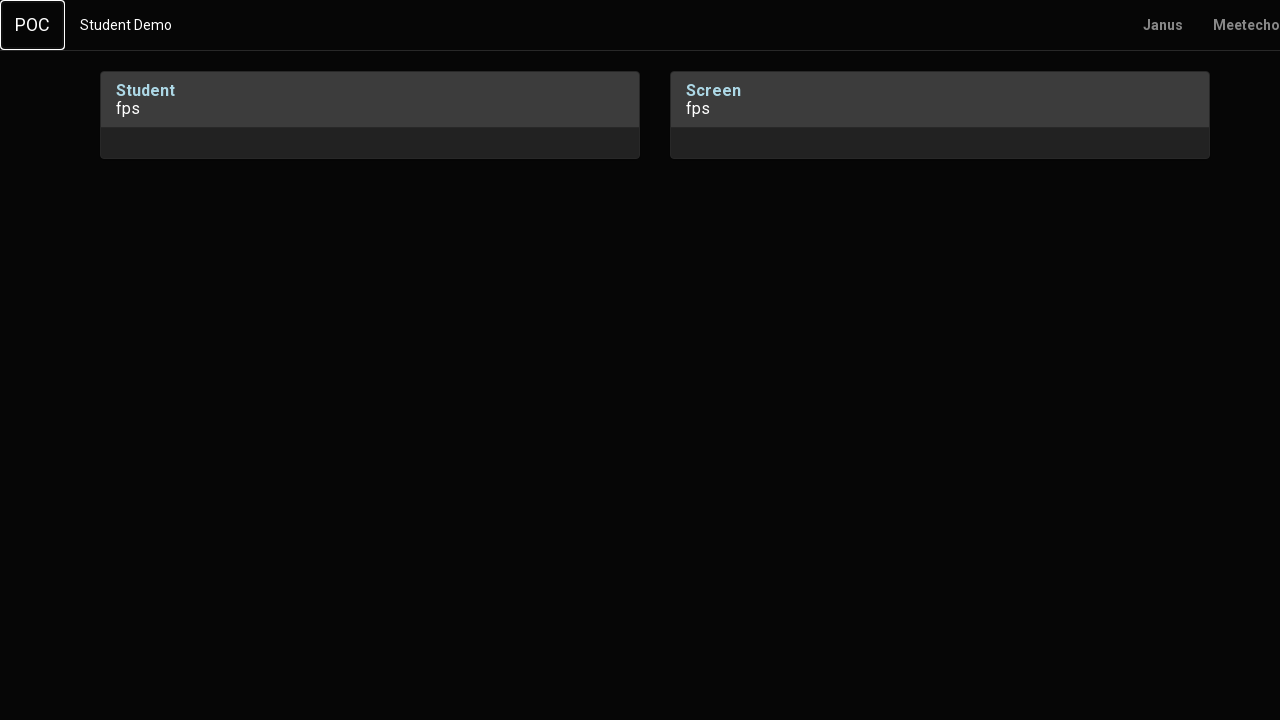

Waited 1 second
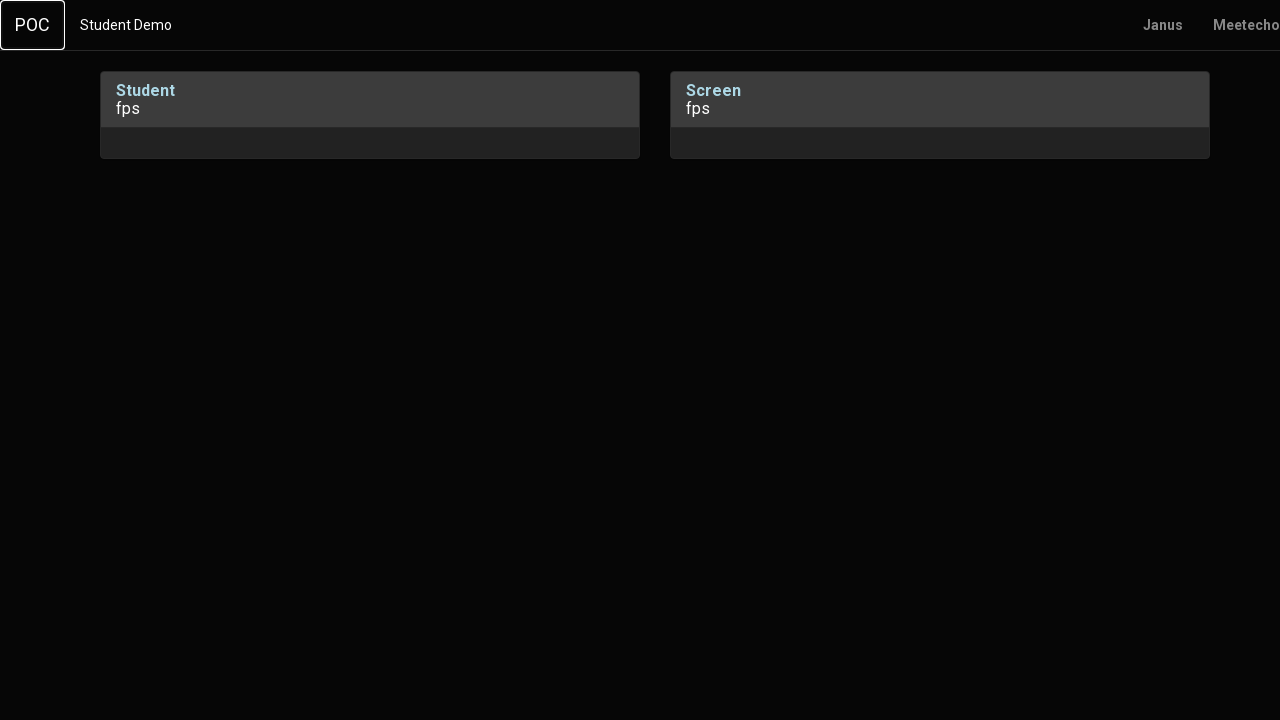

Pressed Enter key to confirm selection
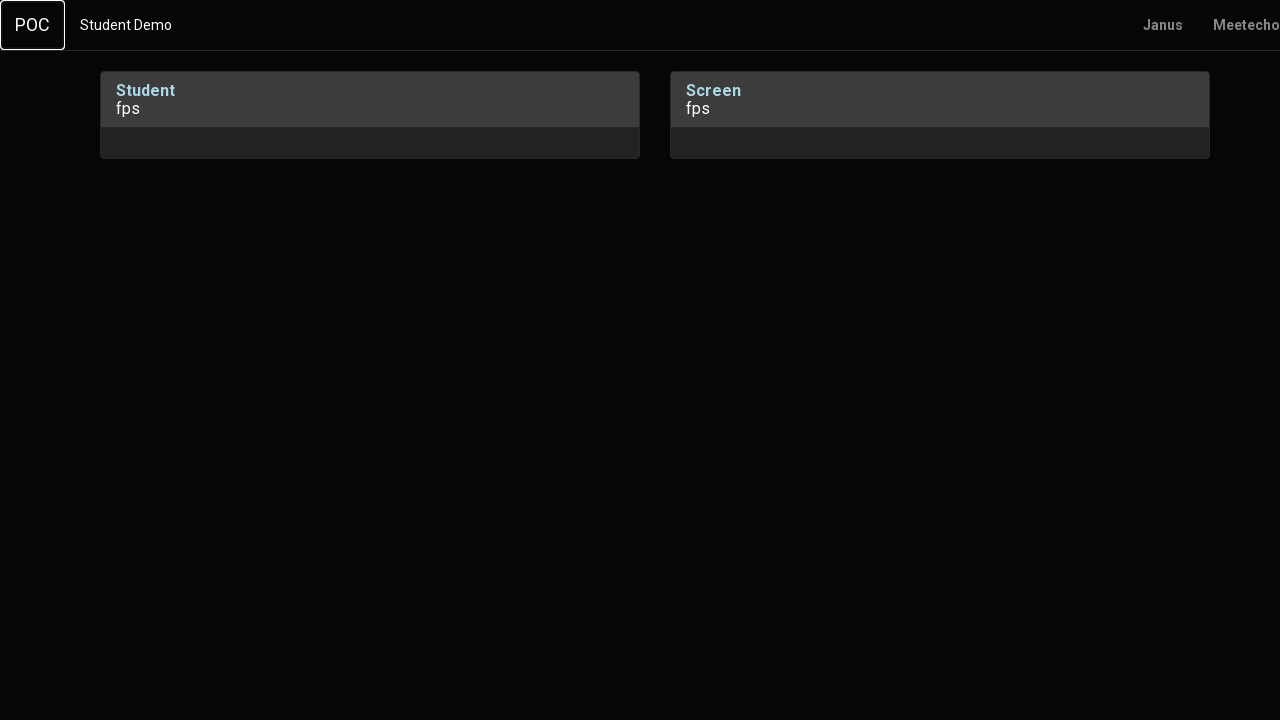

Waited 2 seconds
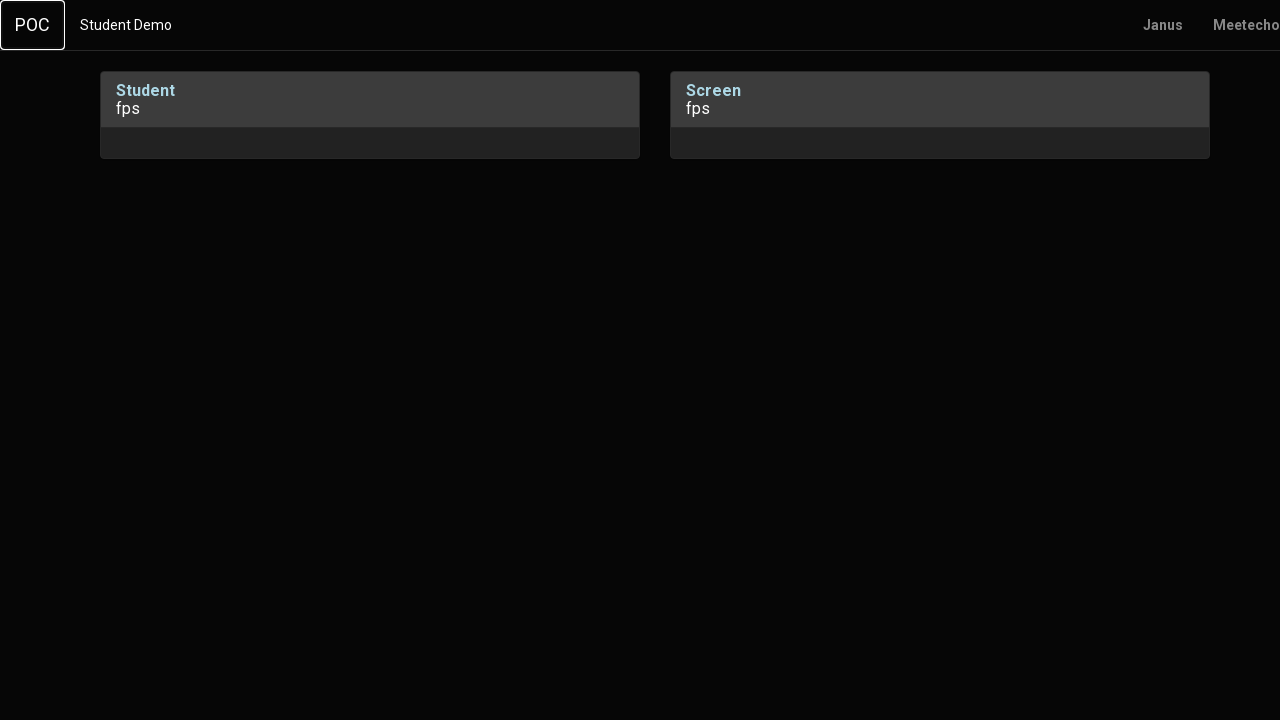

Pressed Tab key for keyboard navigation
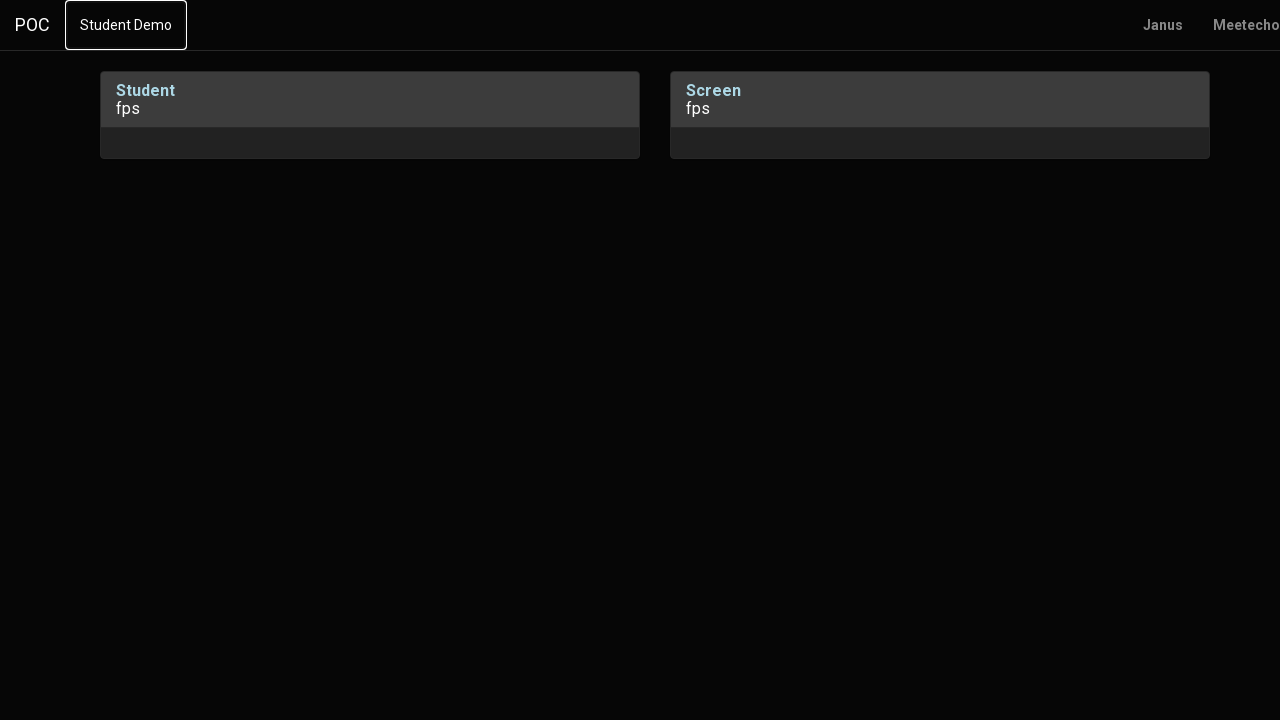

Waited 1 second
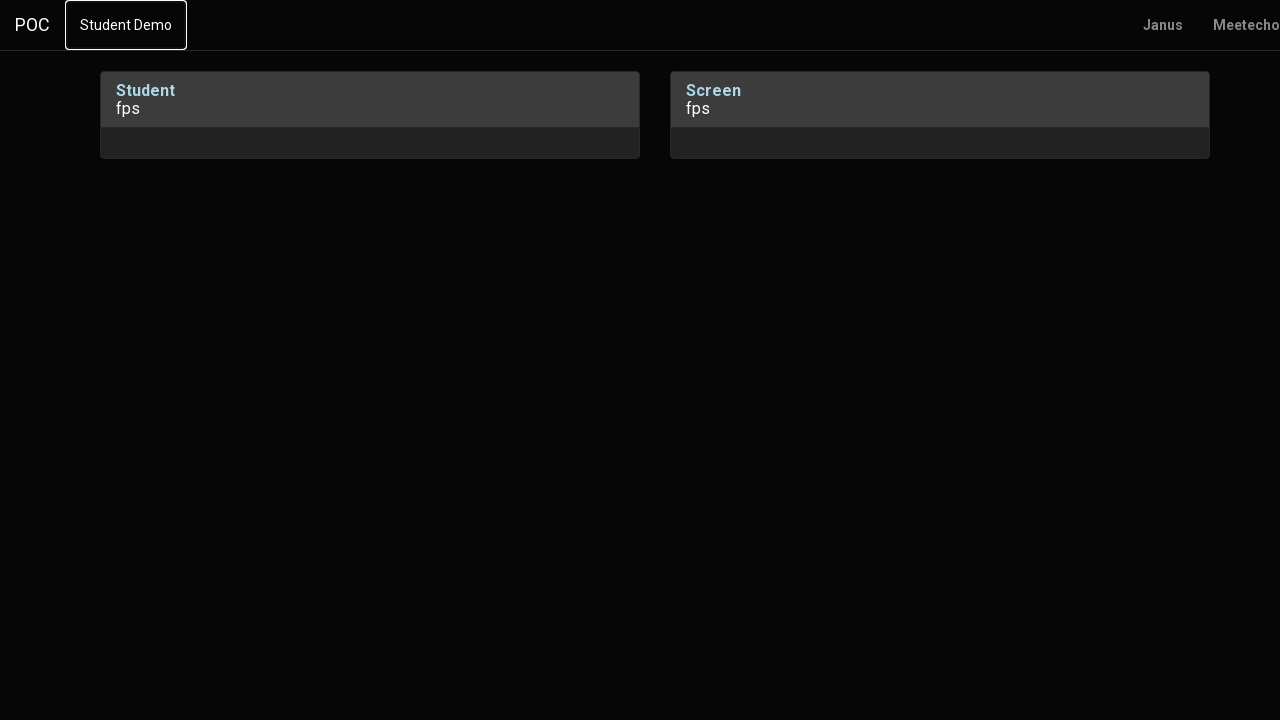

Pressed Tab key again for keyboard navigation
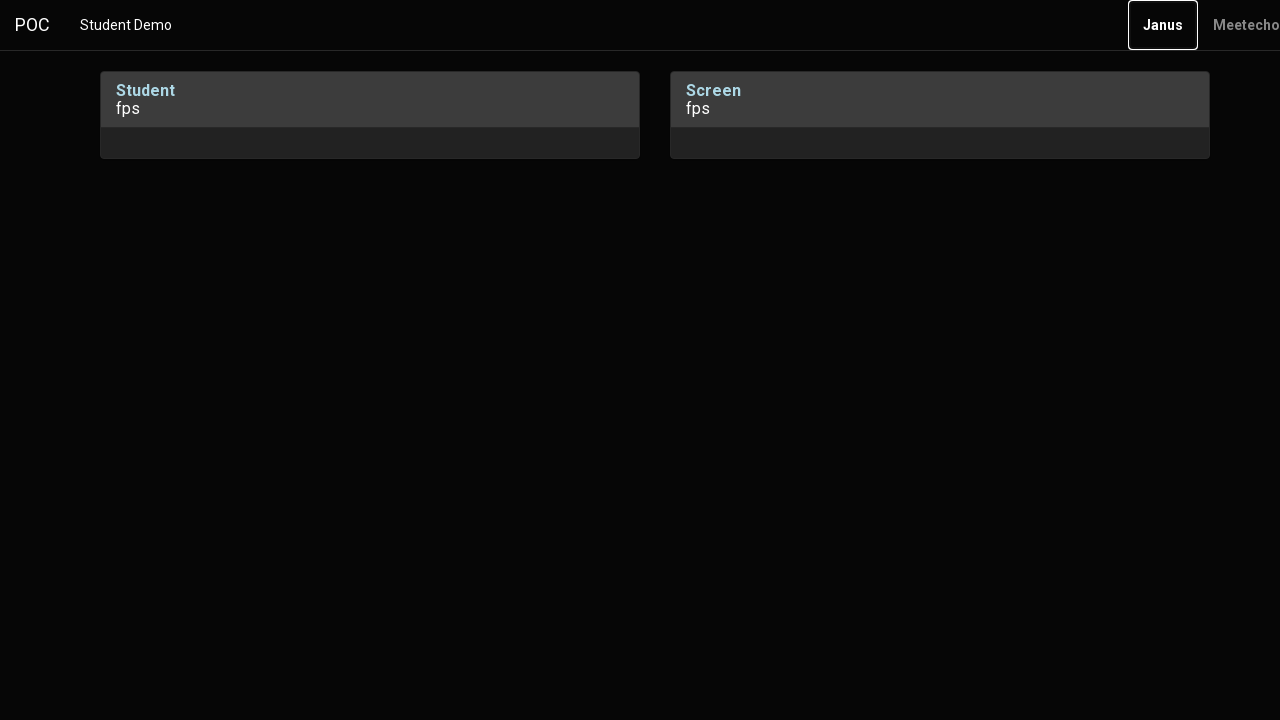

Waited 2 seconds
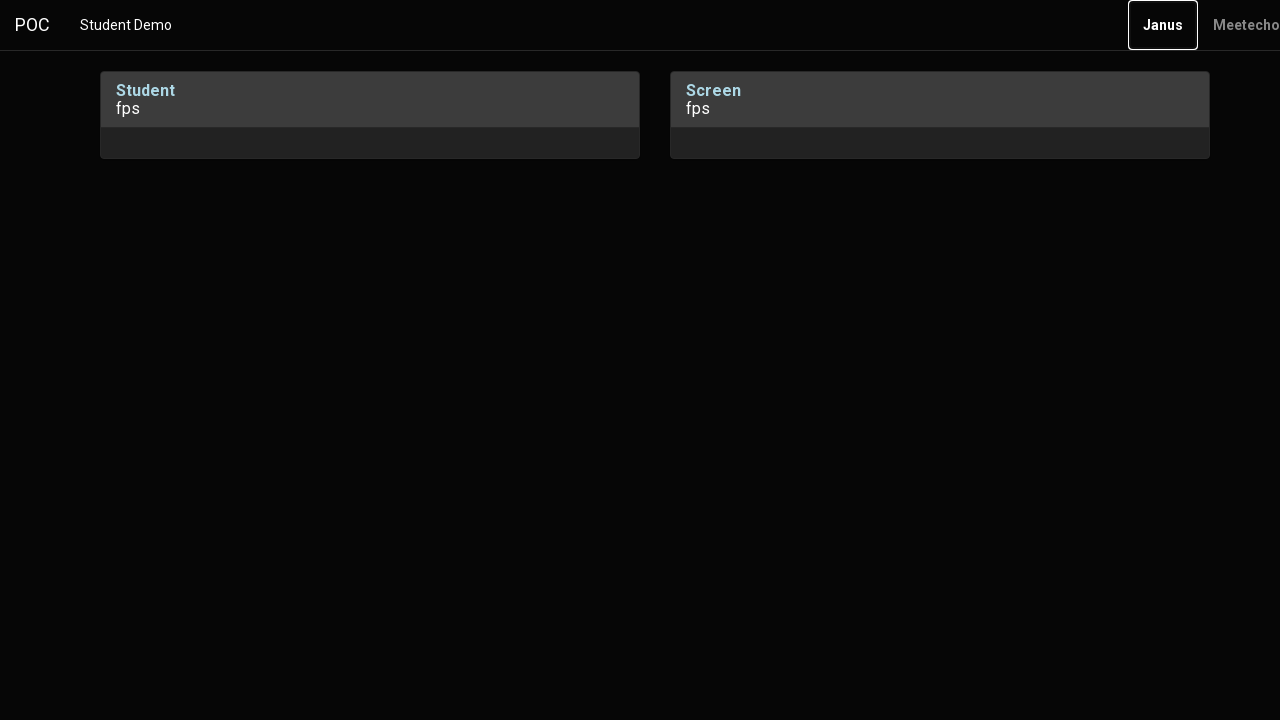

Pressed Enter key to confirm final selection
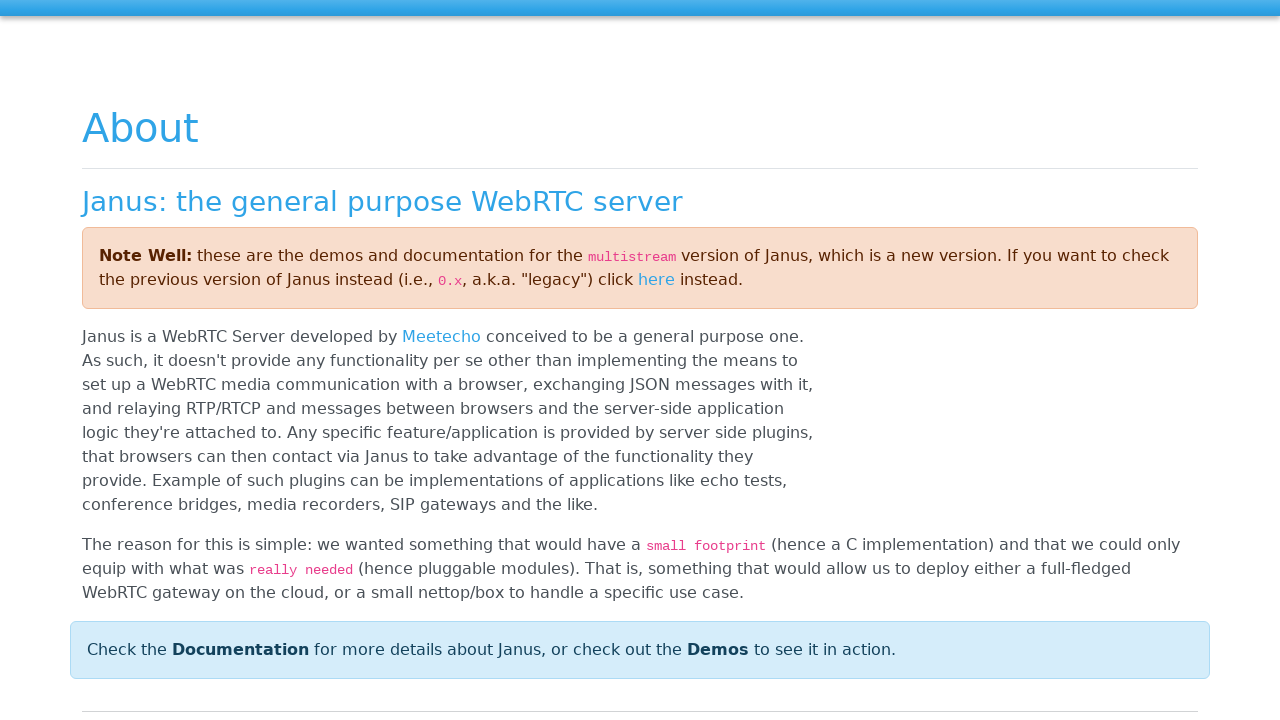

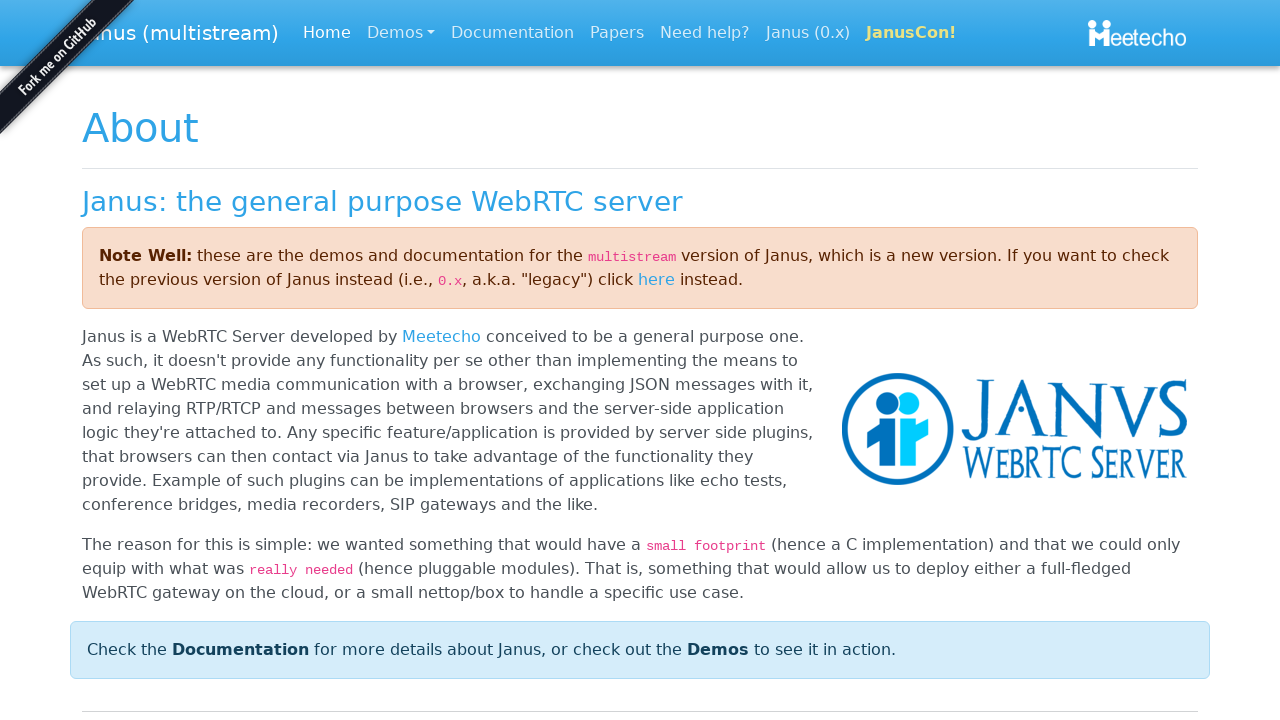